Navigates to a Telegram channel page and scrolls down multiple times to load more content, simulating a user browsing through the channel's posts.

Starting URL: https://t.me/s/dingyue_center

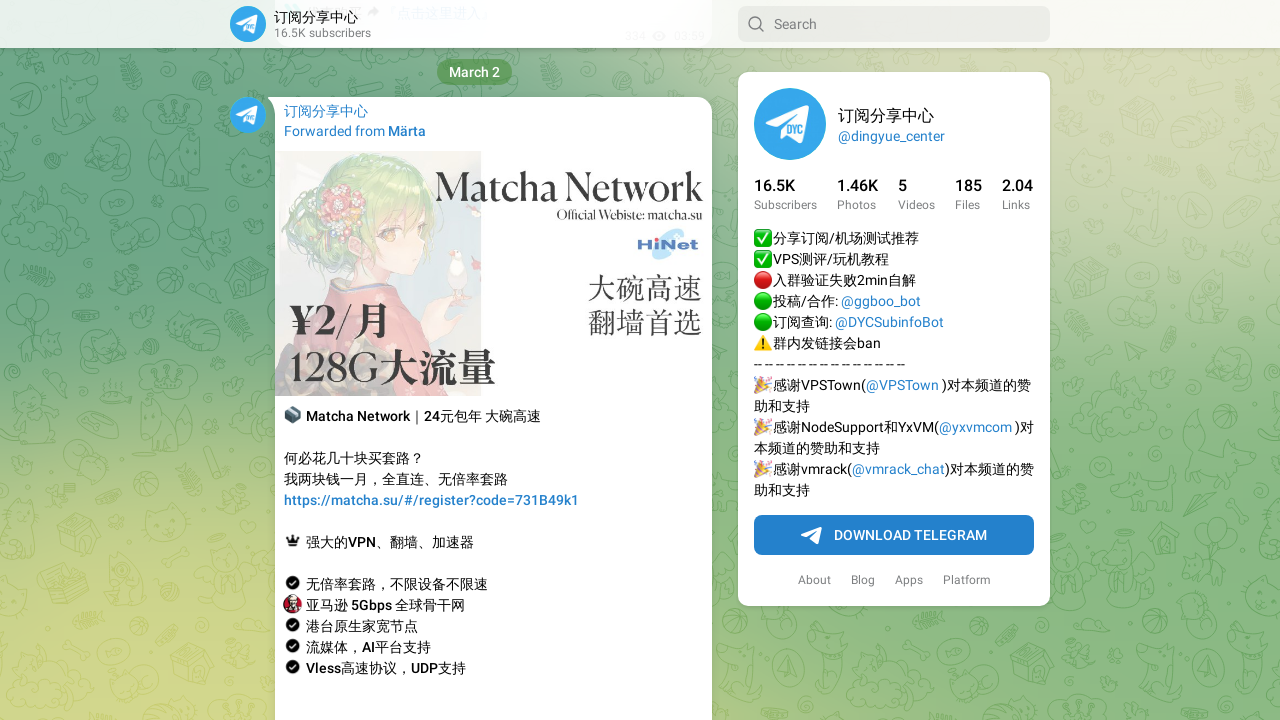

Waited for page to load with networkidle state
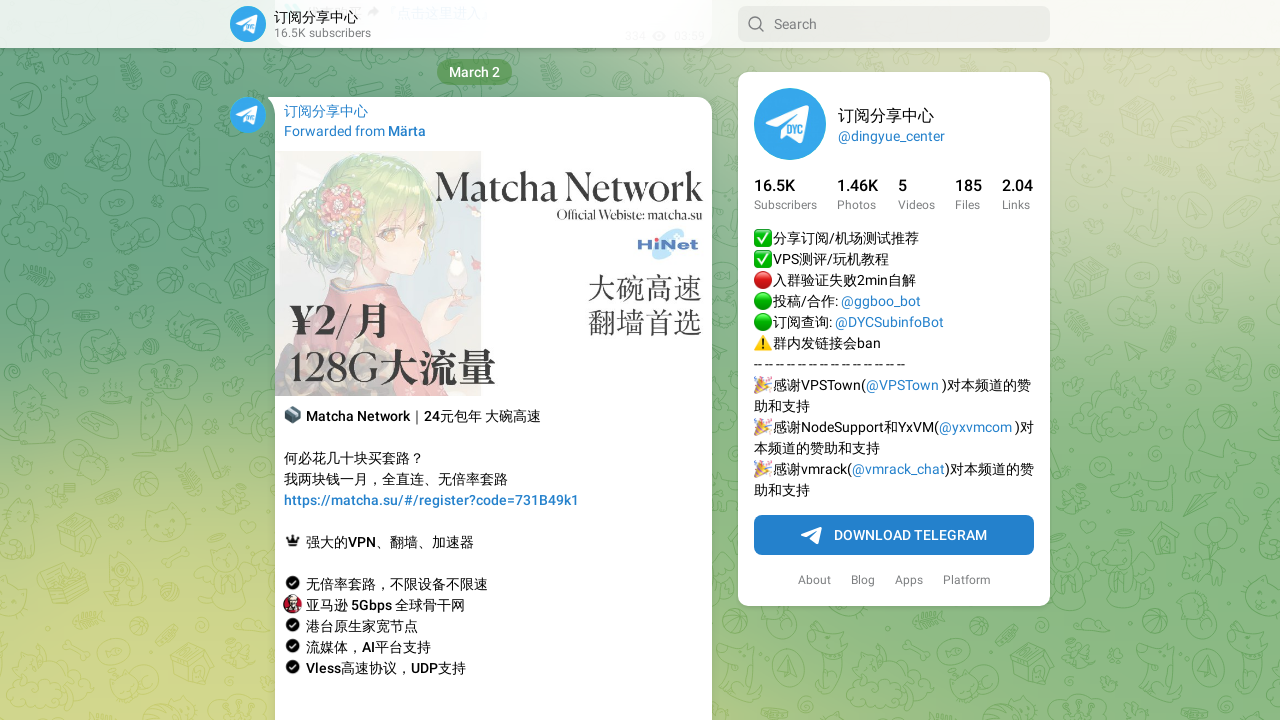

Pressed PageDown to scroll (iteration 1/10)
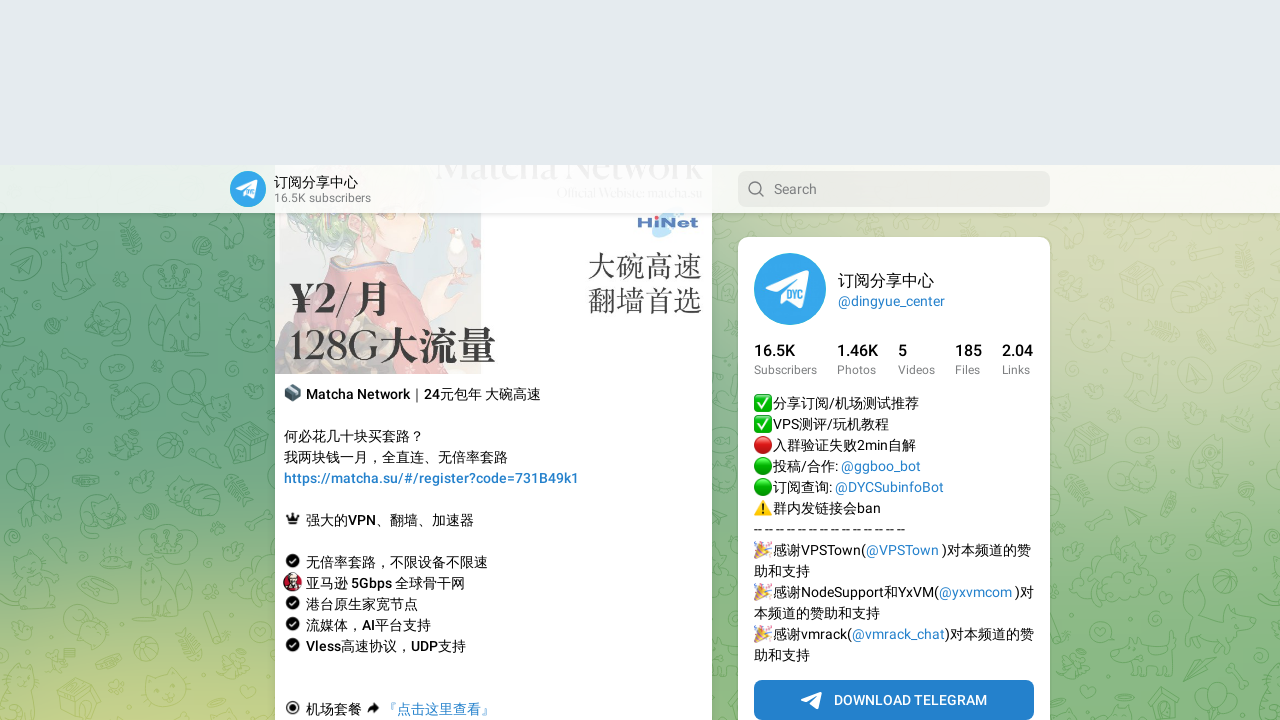

Waited 3 seconds for content to load after scroll (iteration 1/10)
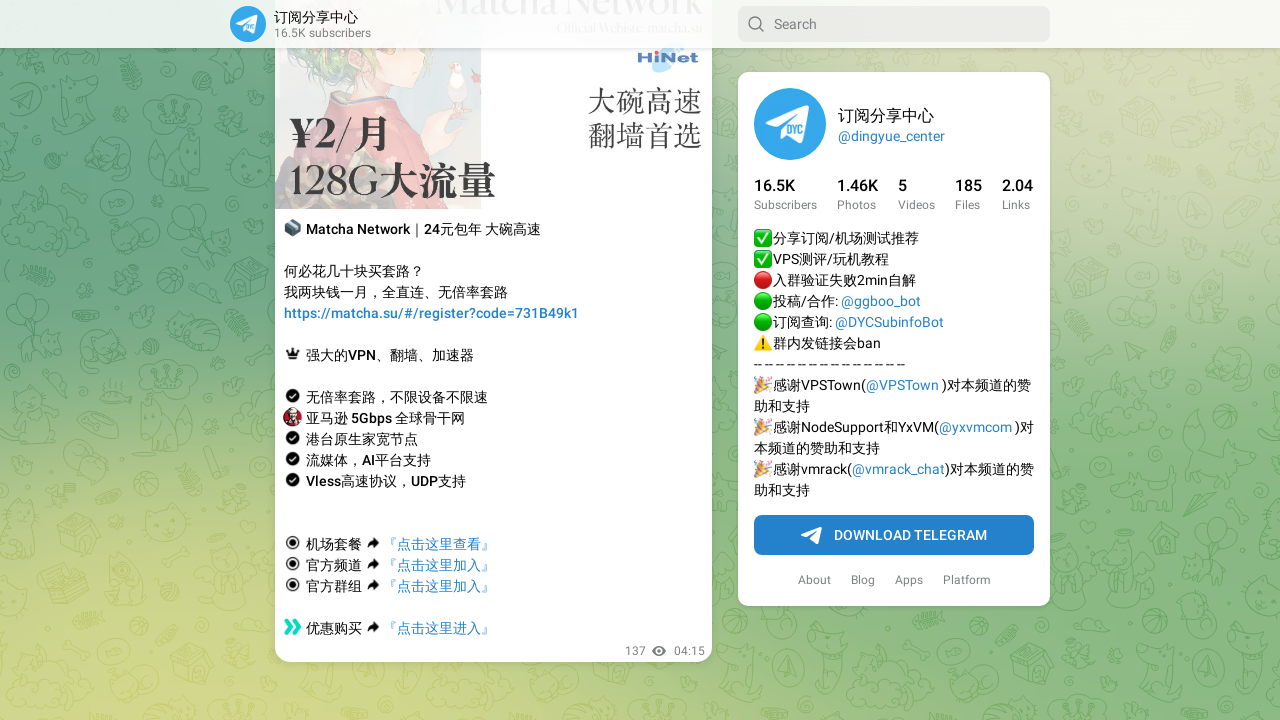

Pressed PageDown to scroll (iteration 2/10)
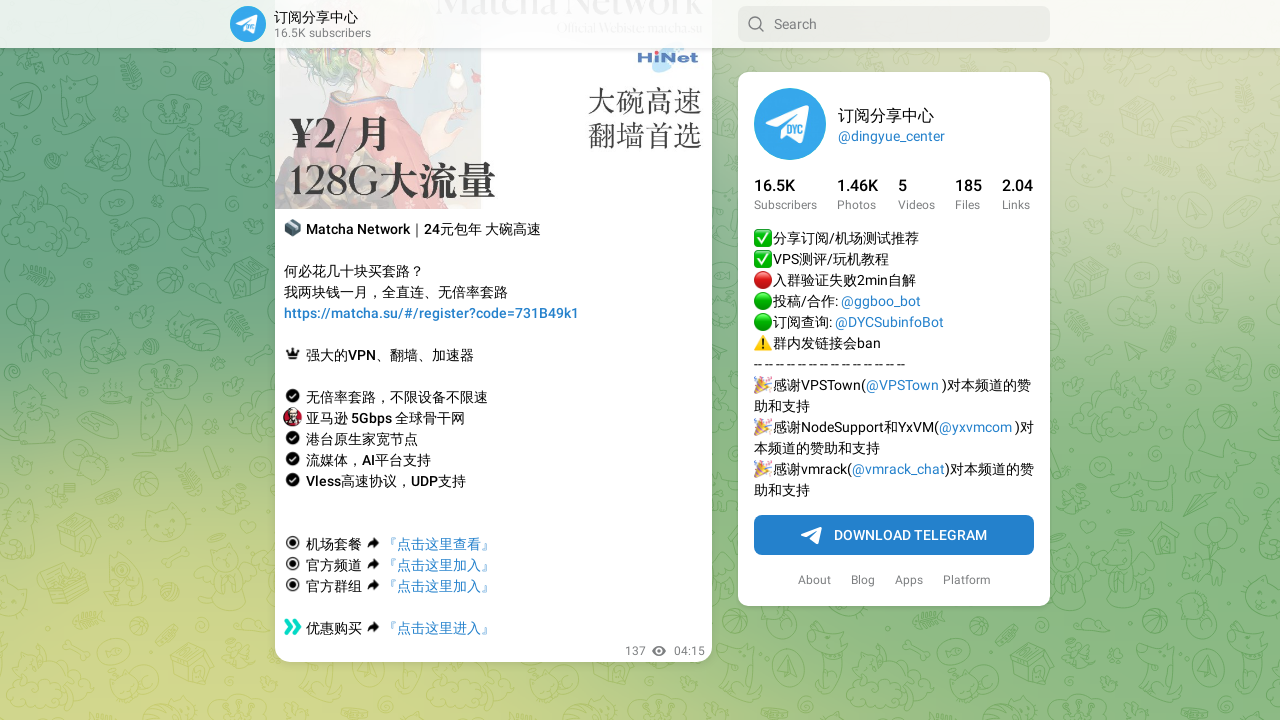

Waited 3 seconds for content to load after scroll (iteration 2/10)
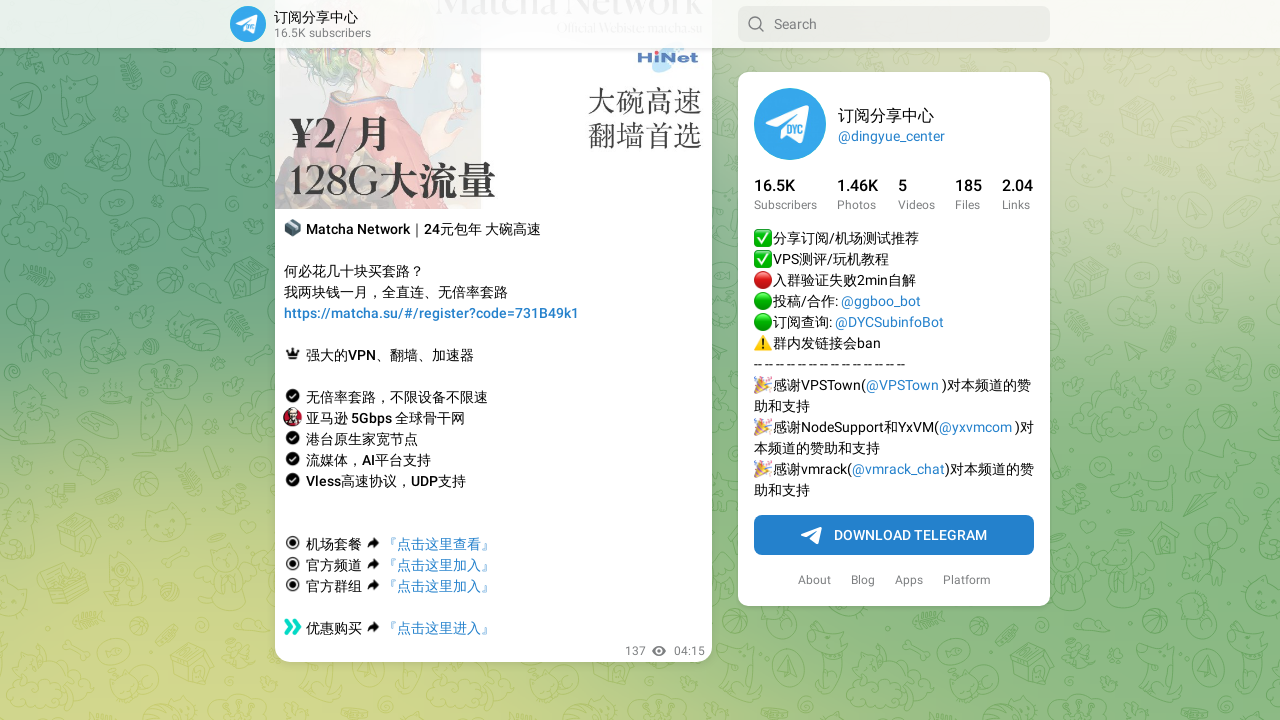

Pressed PageDown to scroll (iteration 3/10)
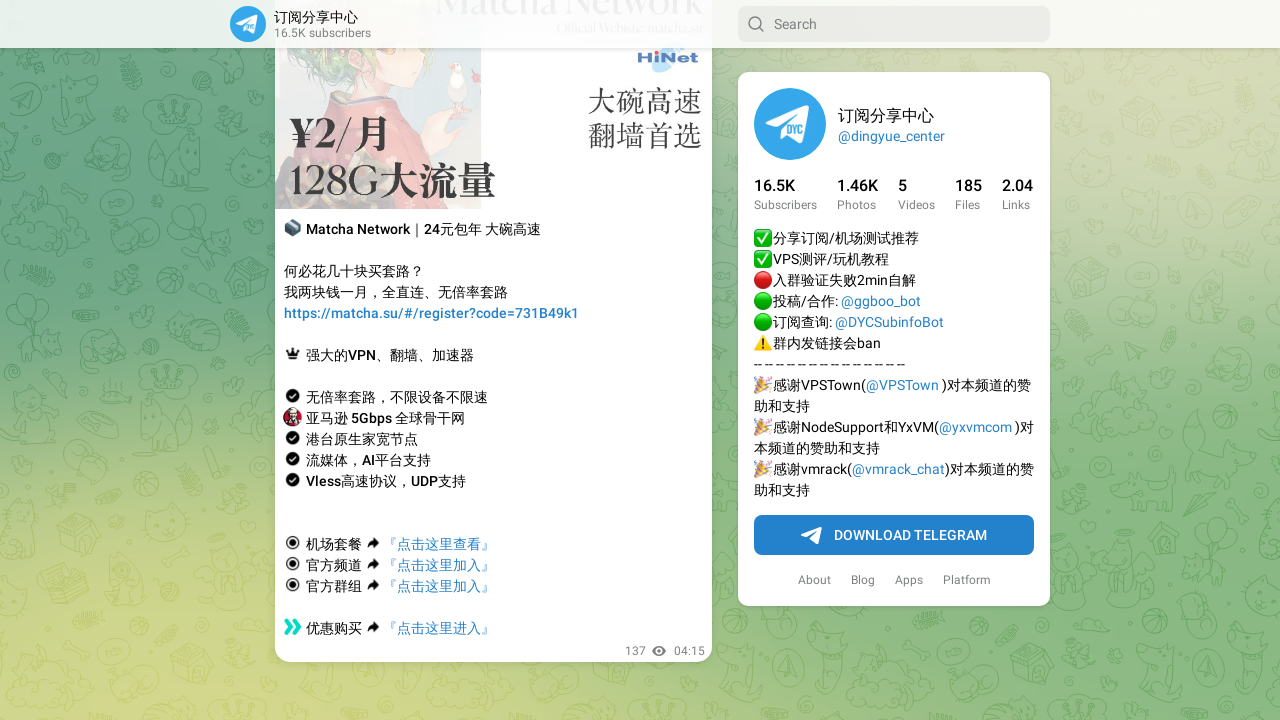

Waited 3 seconds for content to load after scroll (iteration 3/10)
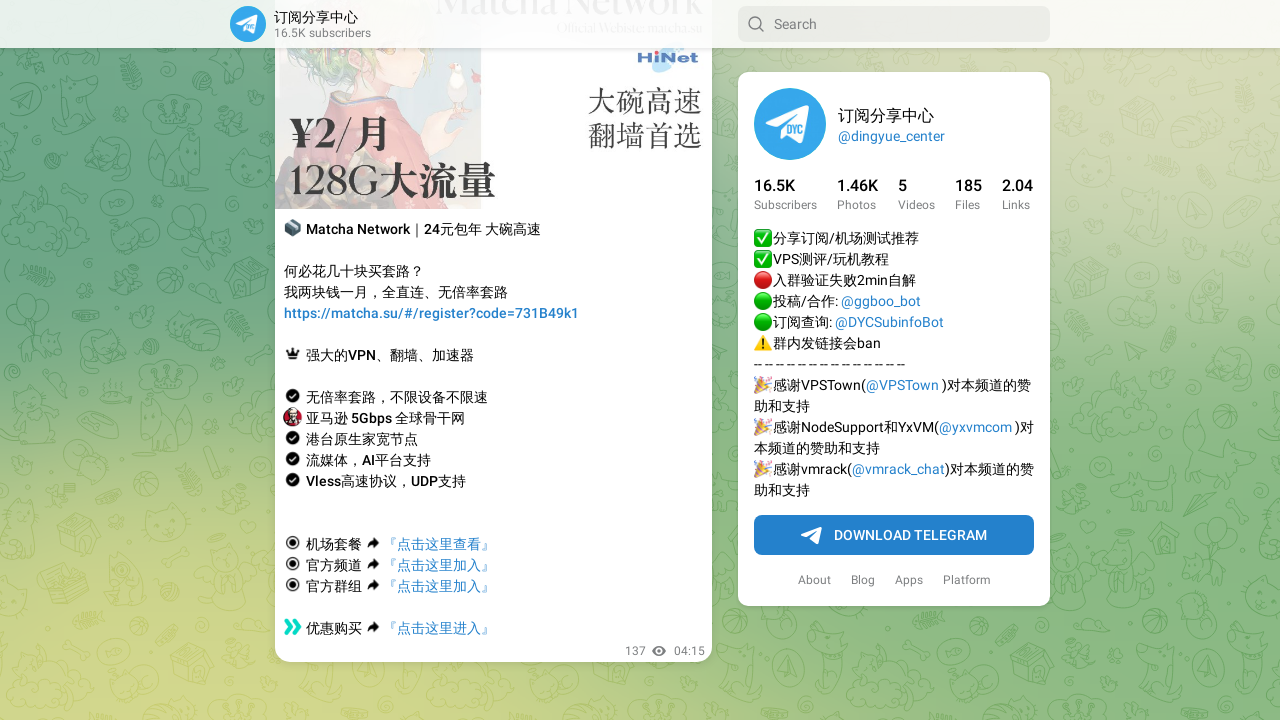

Pressed PageDown to scroll (iteration 4/10)
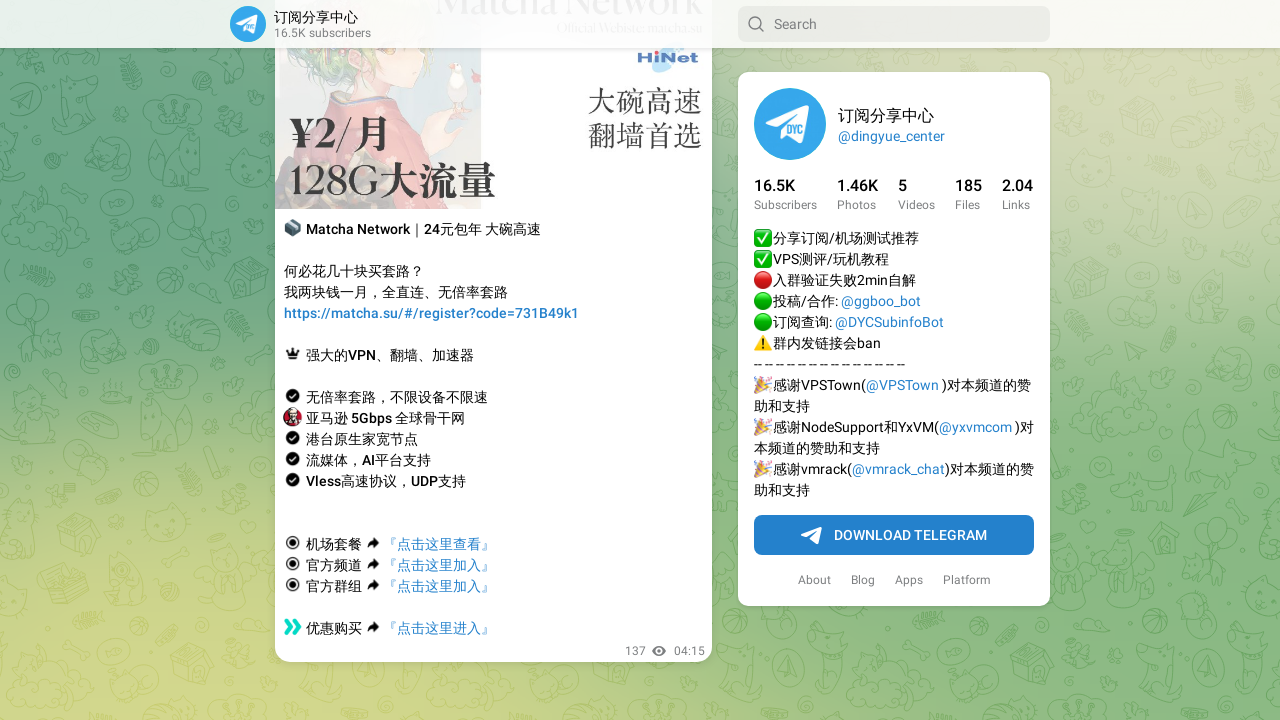

Waited 3 seconds for content to load after scroll (iteration 4/10)
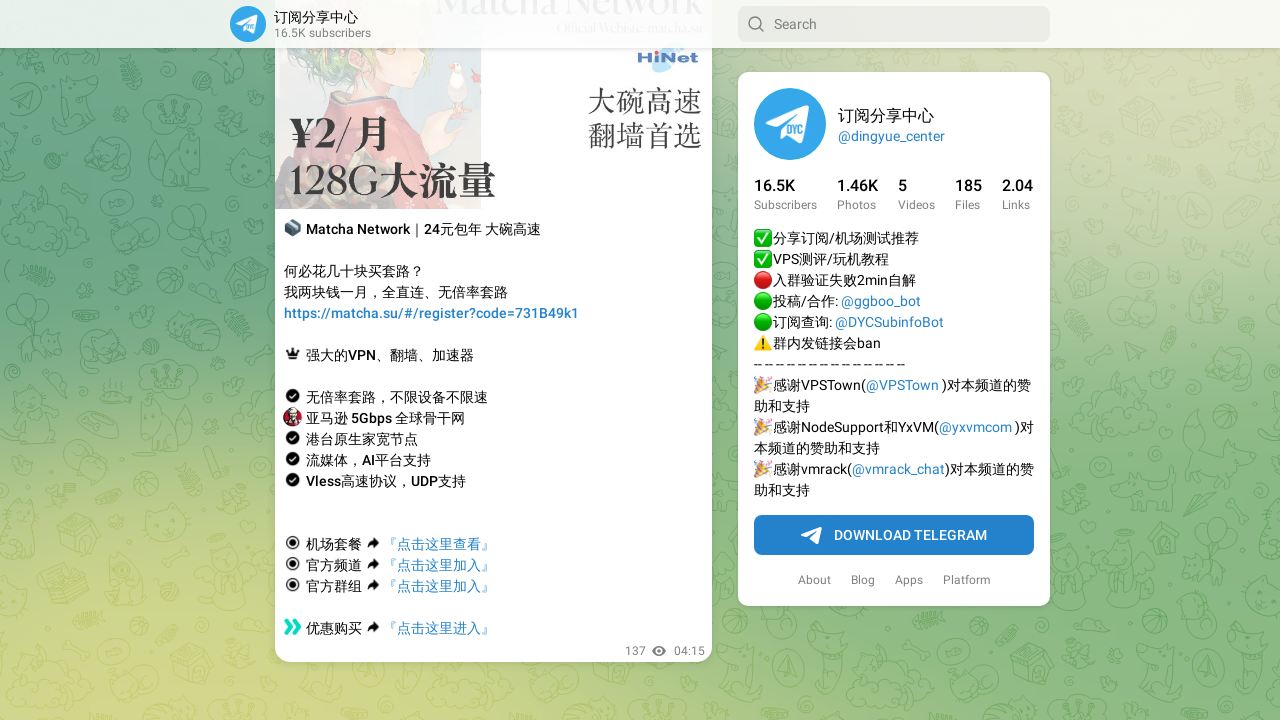

Pressed PageDown to scroll (iteration 5/10)
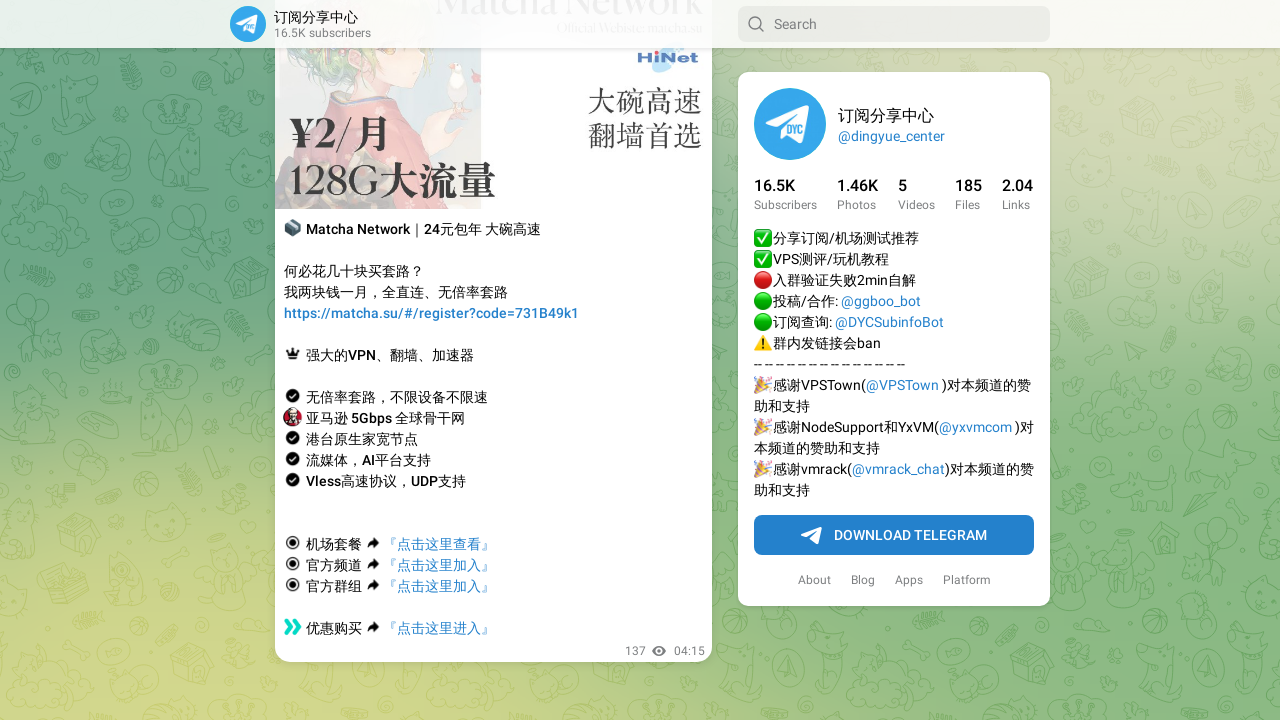

Waited 3 seconds for content to load after scroll (iteration 5/10)
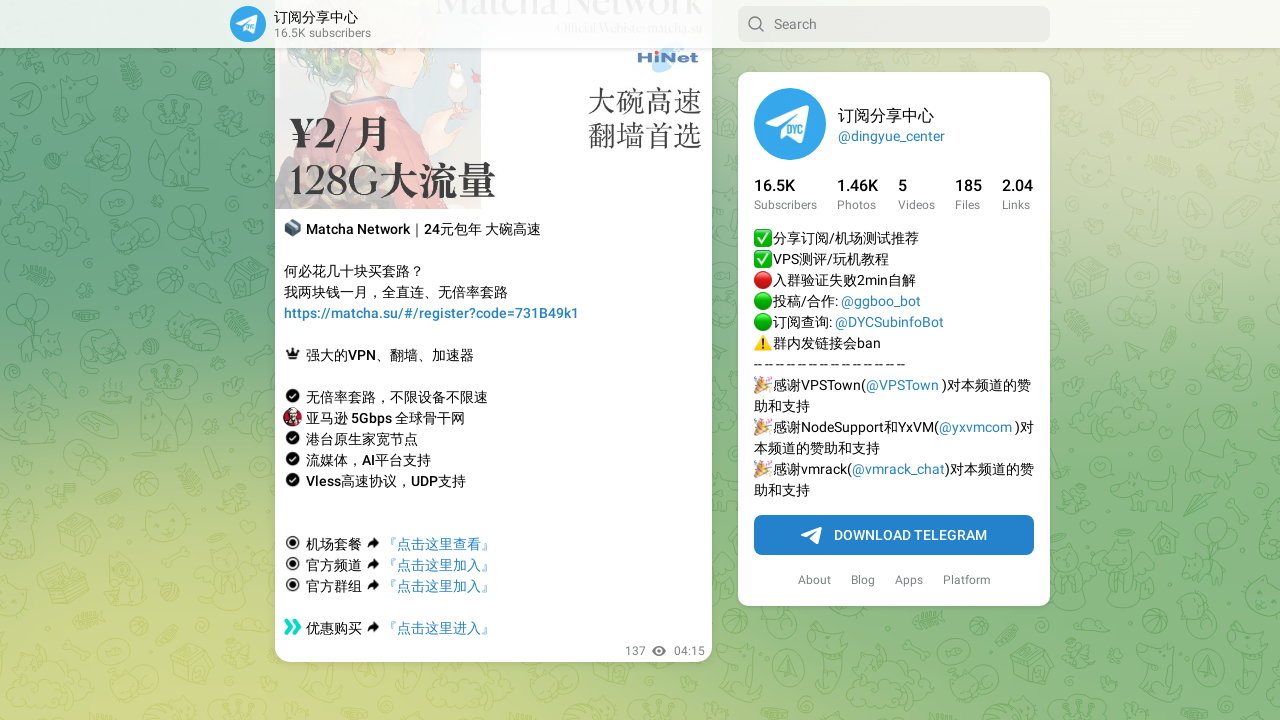

Pressed PageDown to scroll (iteration 6/10)
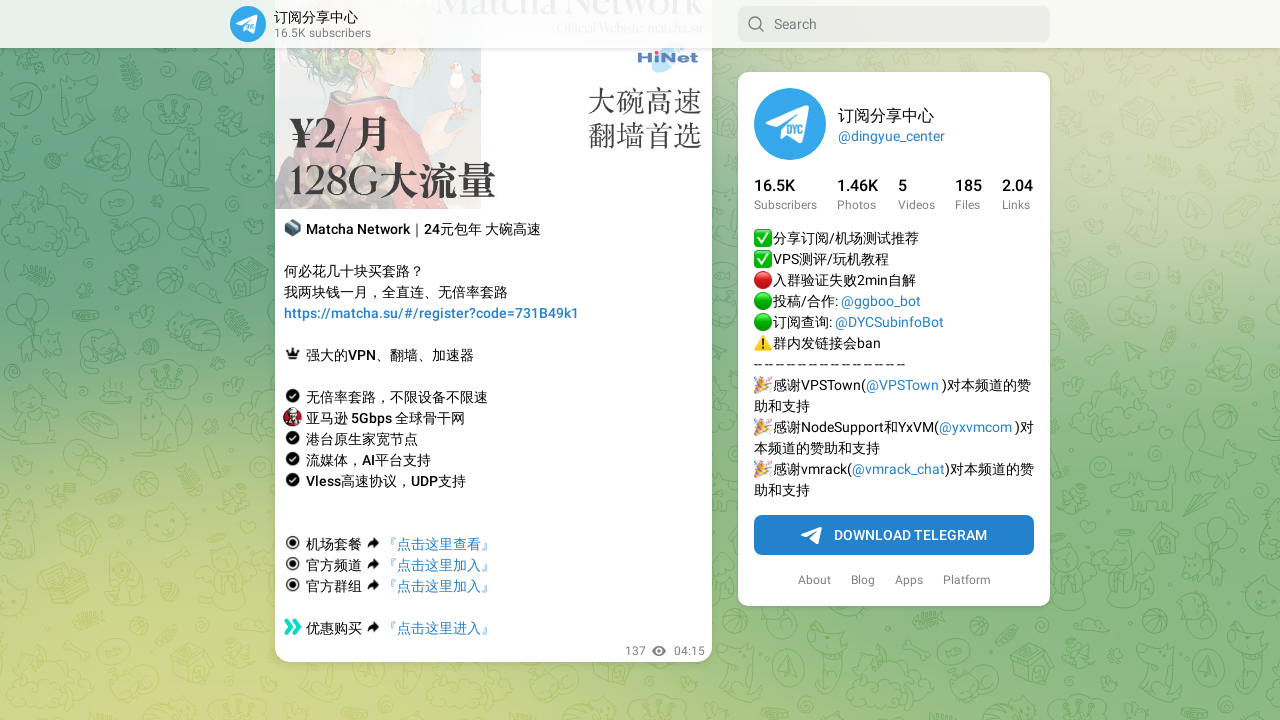

Waited 3 seconds for content to load after scroll (iteration 6/10)
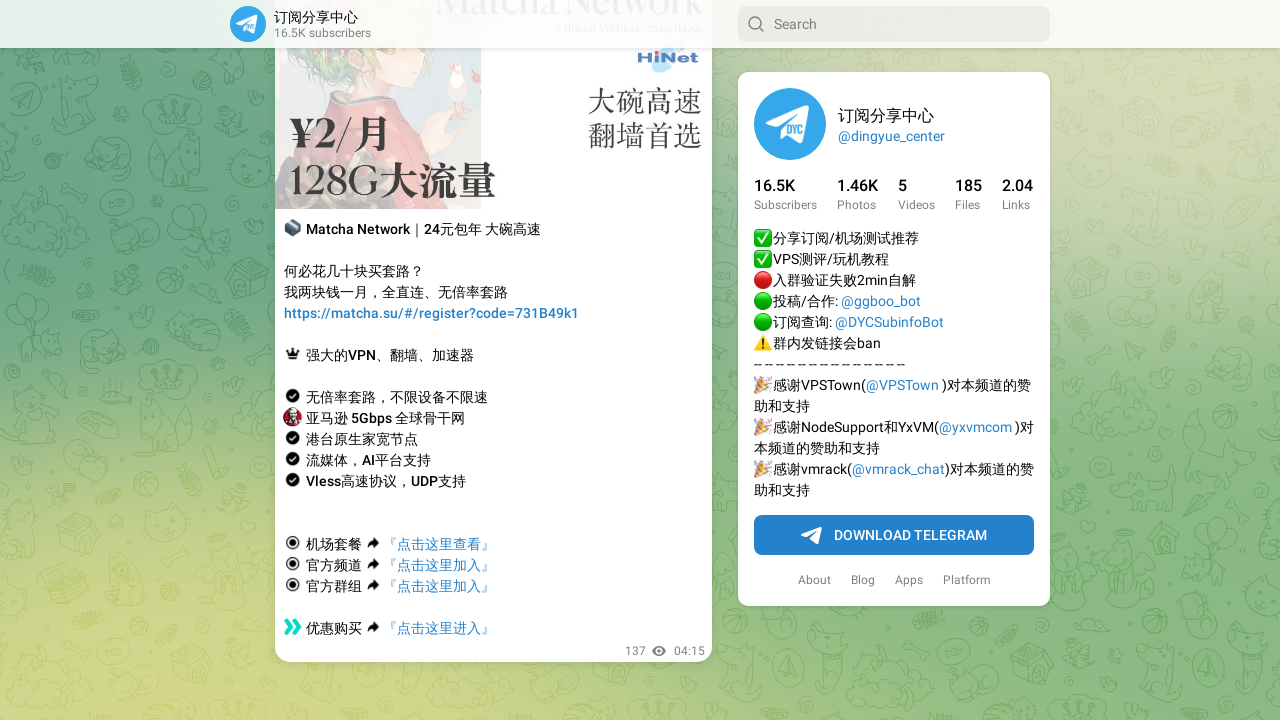

Pressed PageDown to scroll (iteration 7/10)
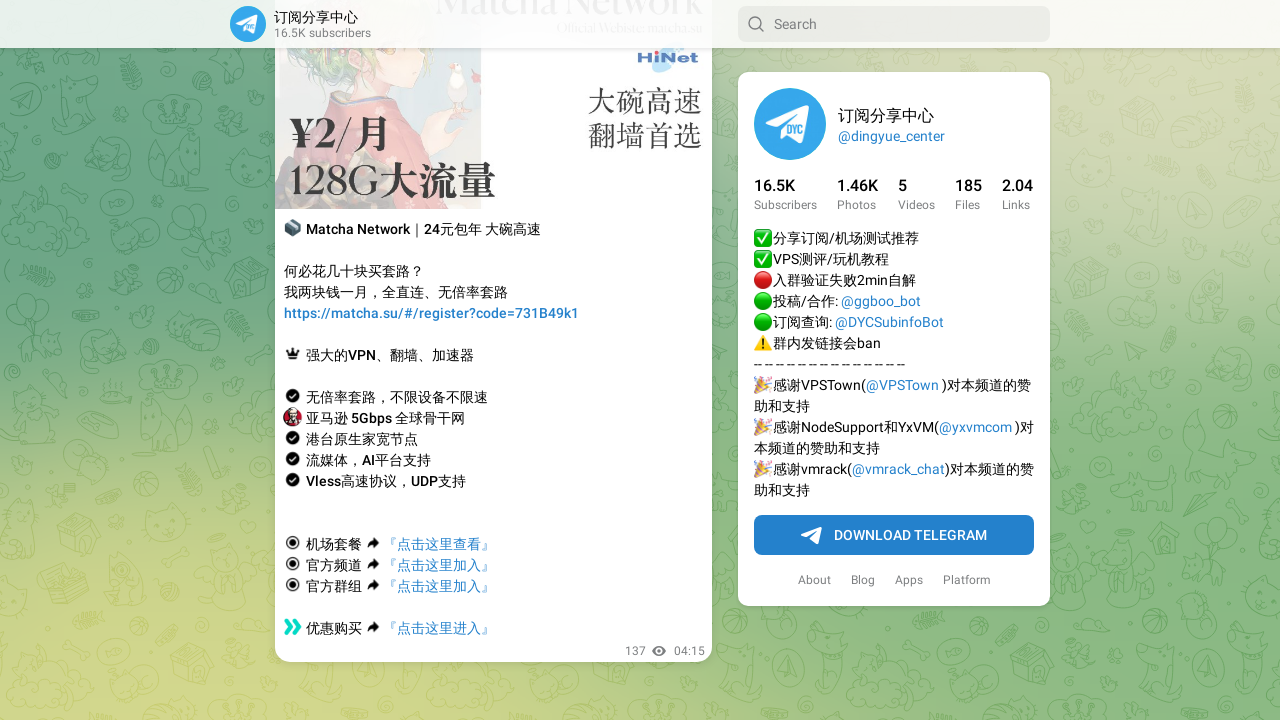

Waited 3 seconds for content to load after scroll (iteration 7/10)
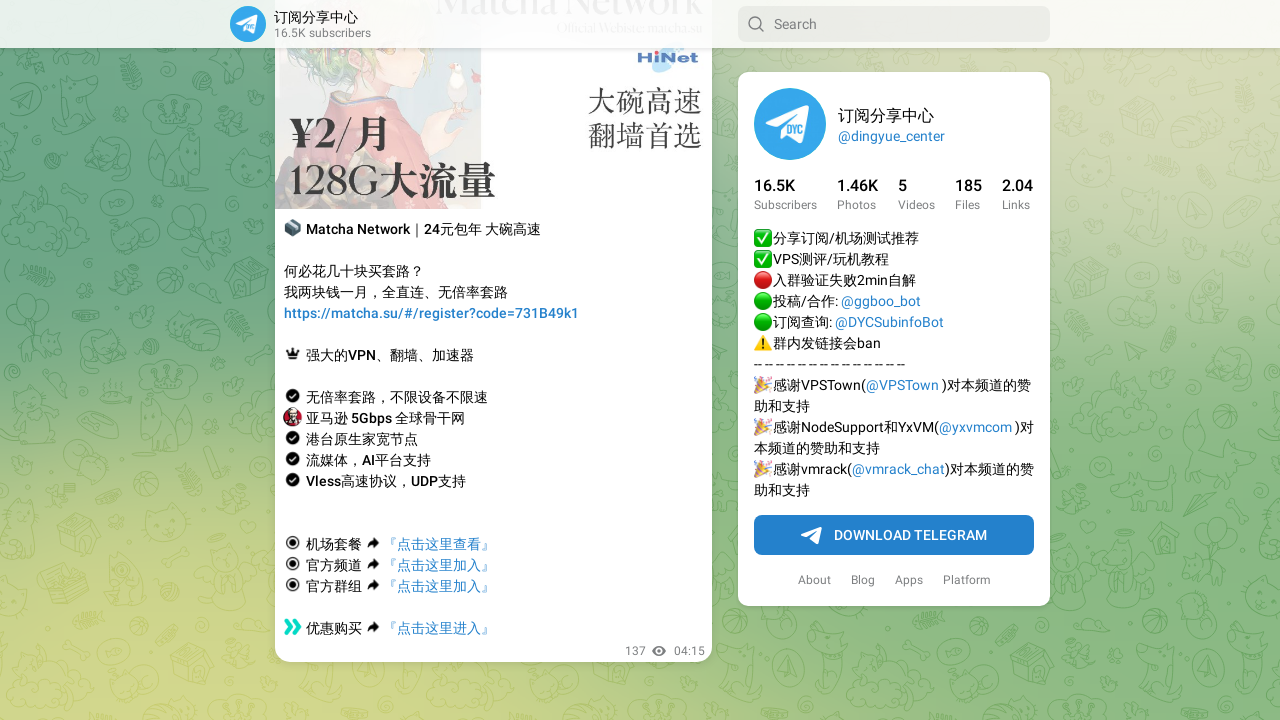

Pressed PageDown to scroll (iteration 8/10)
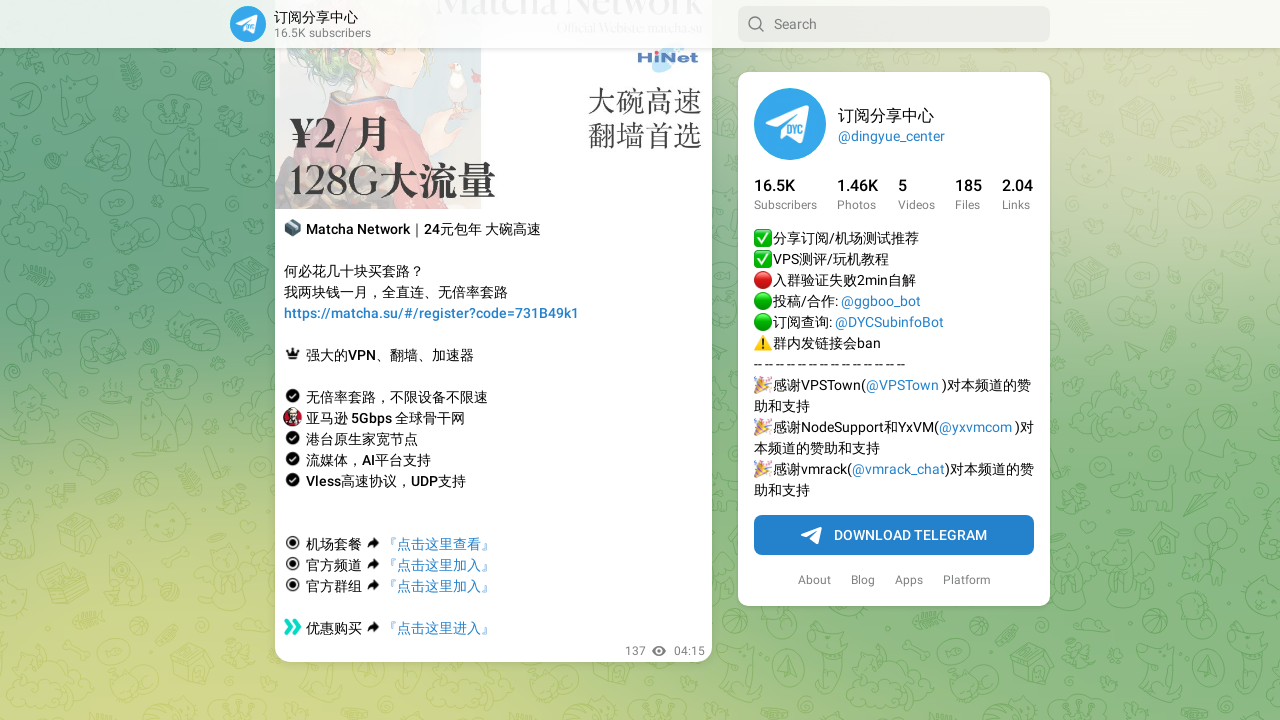

Waited 3 seconds for content to load after scroll (iteration 8/10)
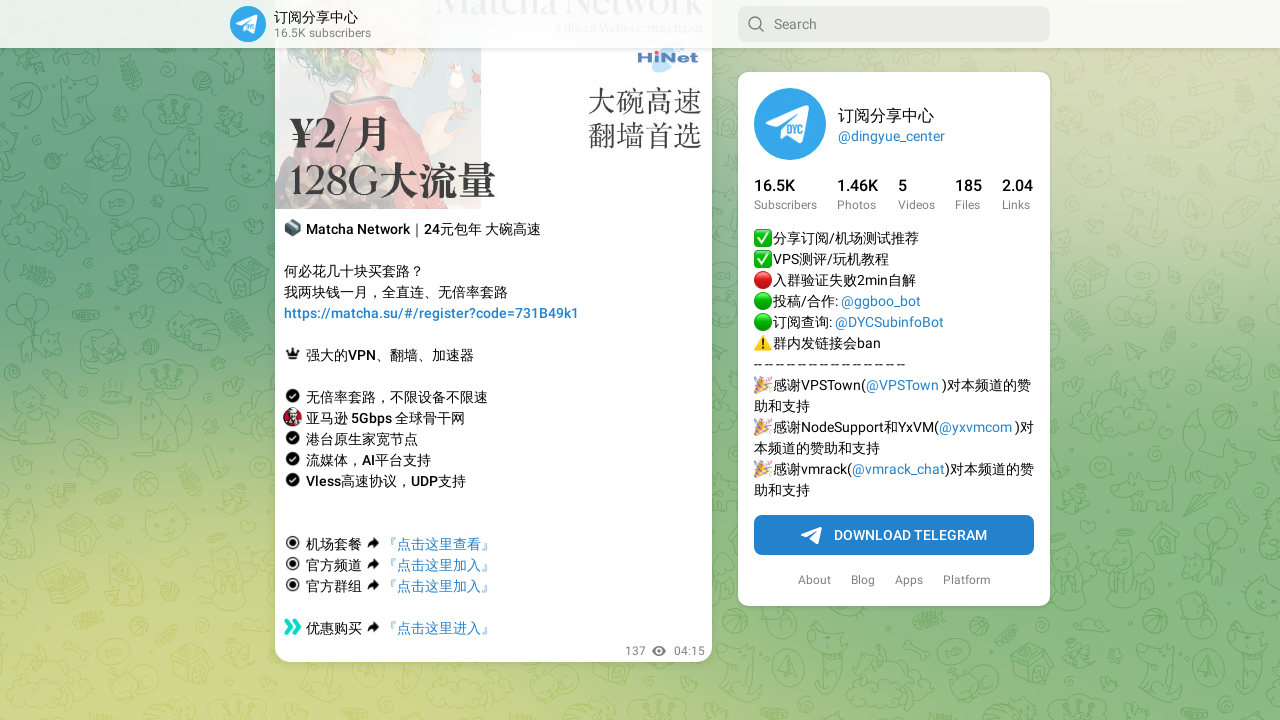

Pressed PageDown to scroll (iteration 9/10)
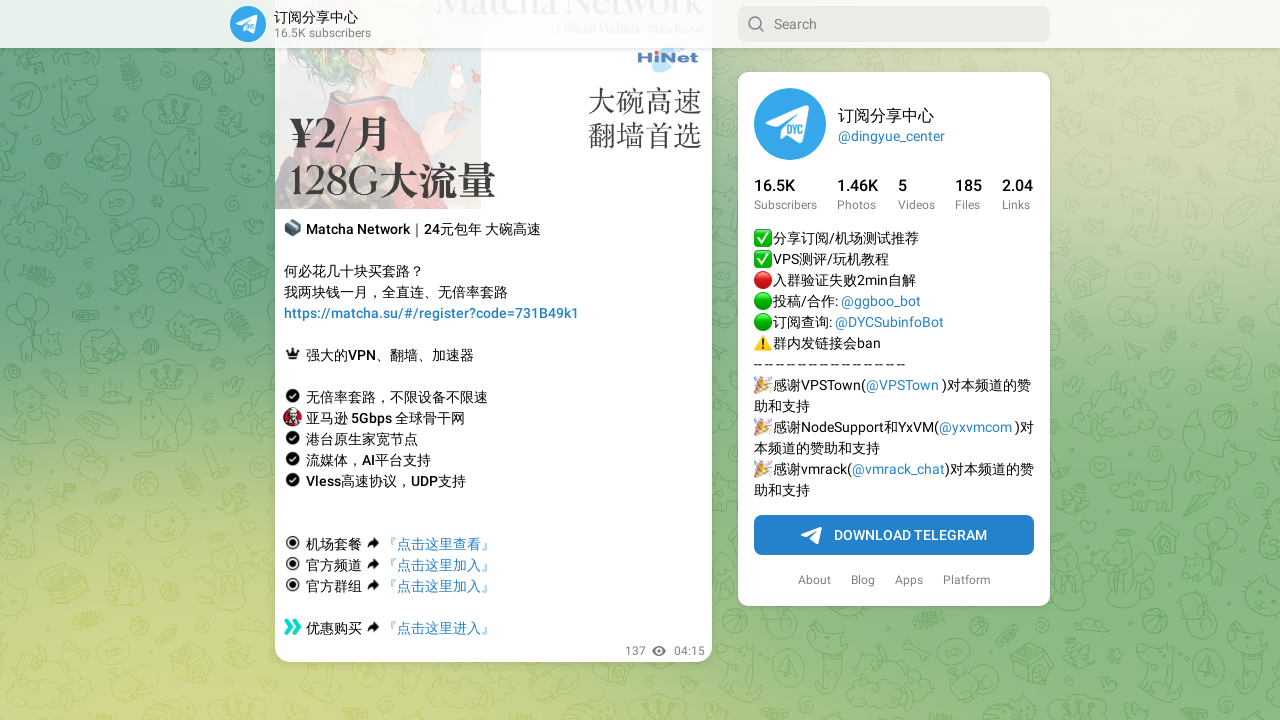

Waited 3 seconds for content to load after scroll (iteration 9/10)
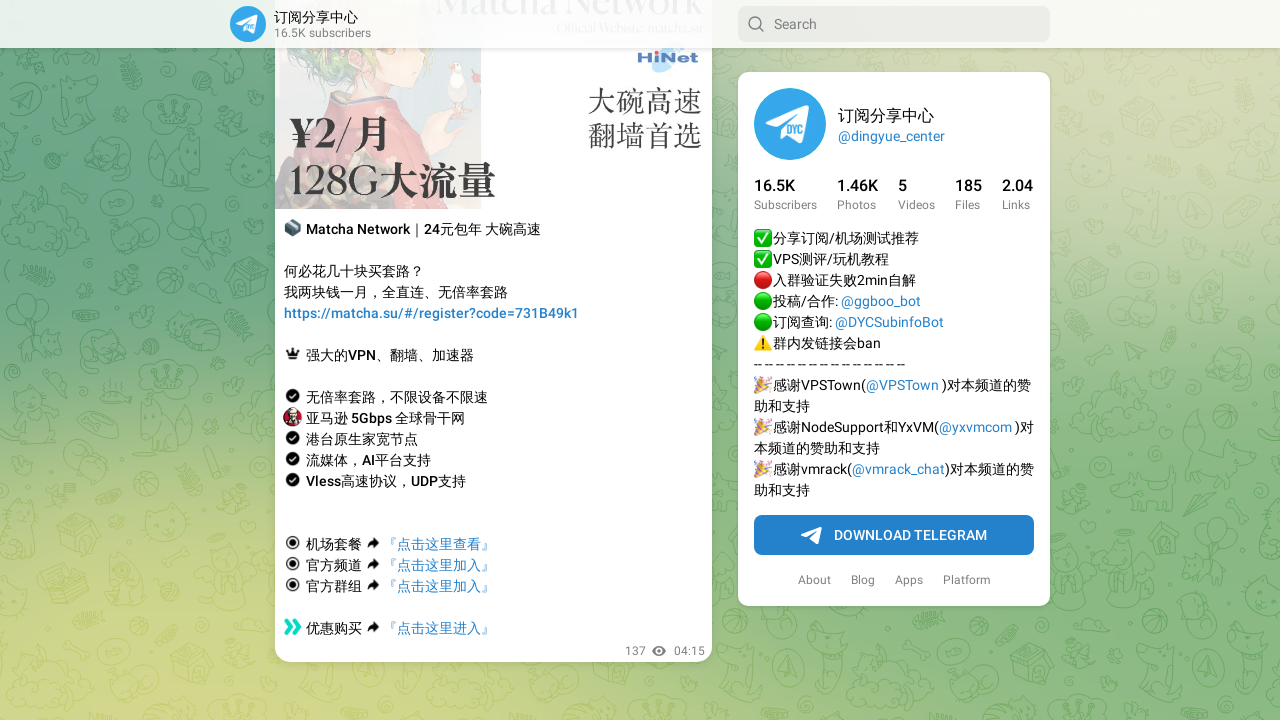

Pressed PageDown to scroll (iteration 10/10)
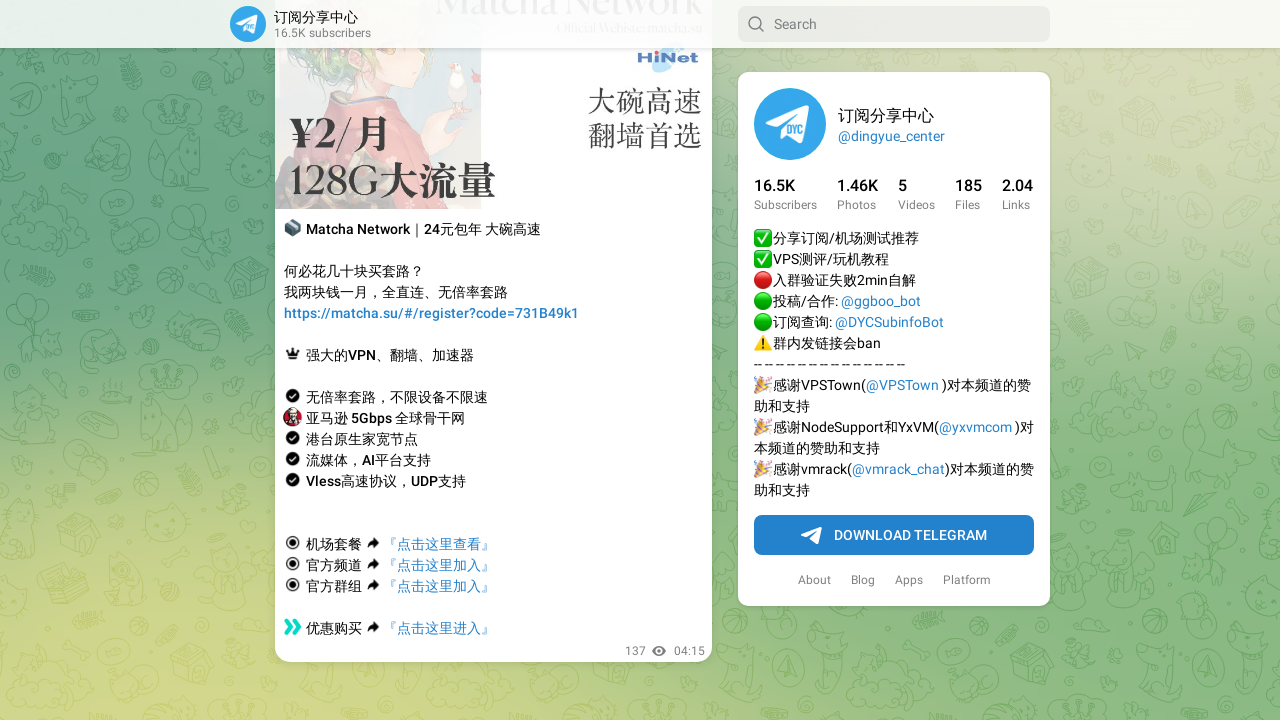

Waited 3 seconds for content to load after scroll (iteration 10/10)
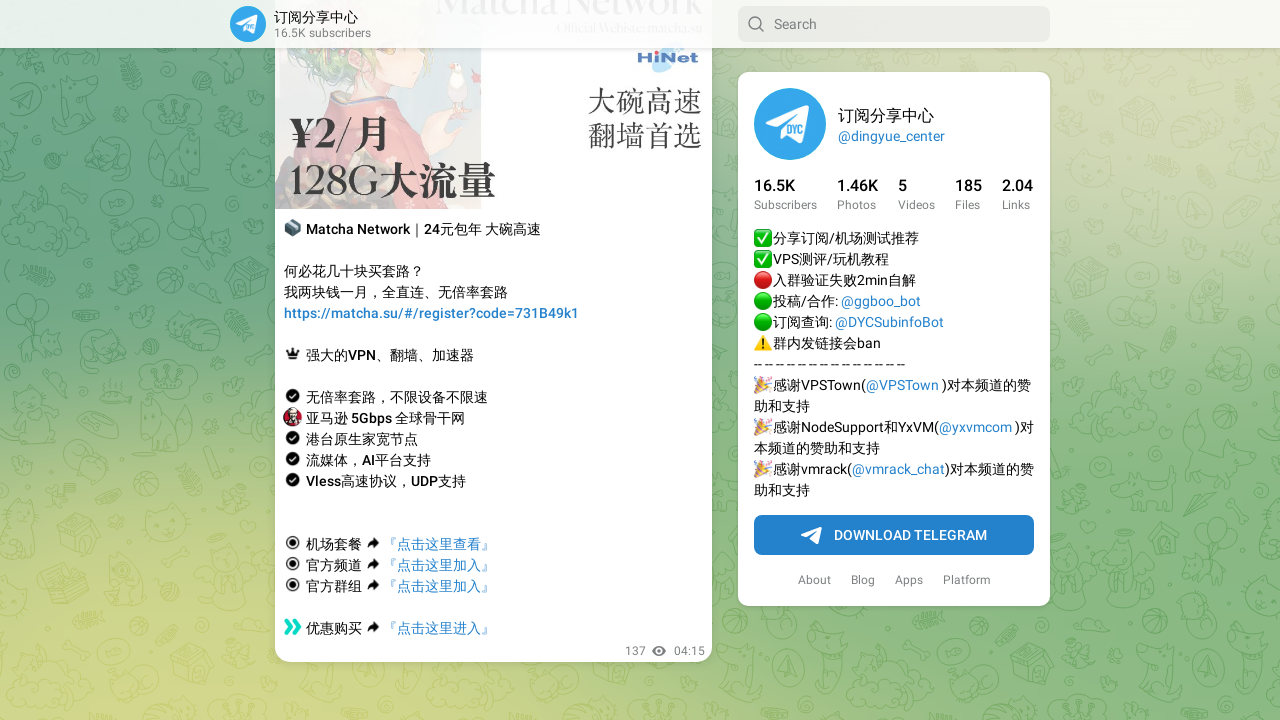

Waited for links to be attached to the page
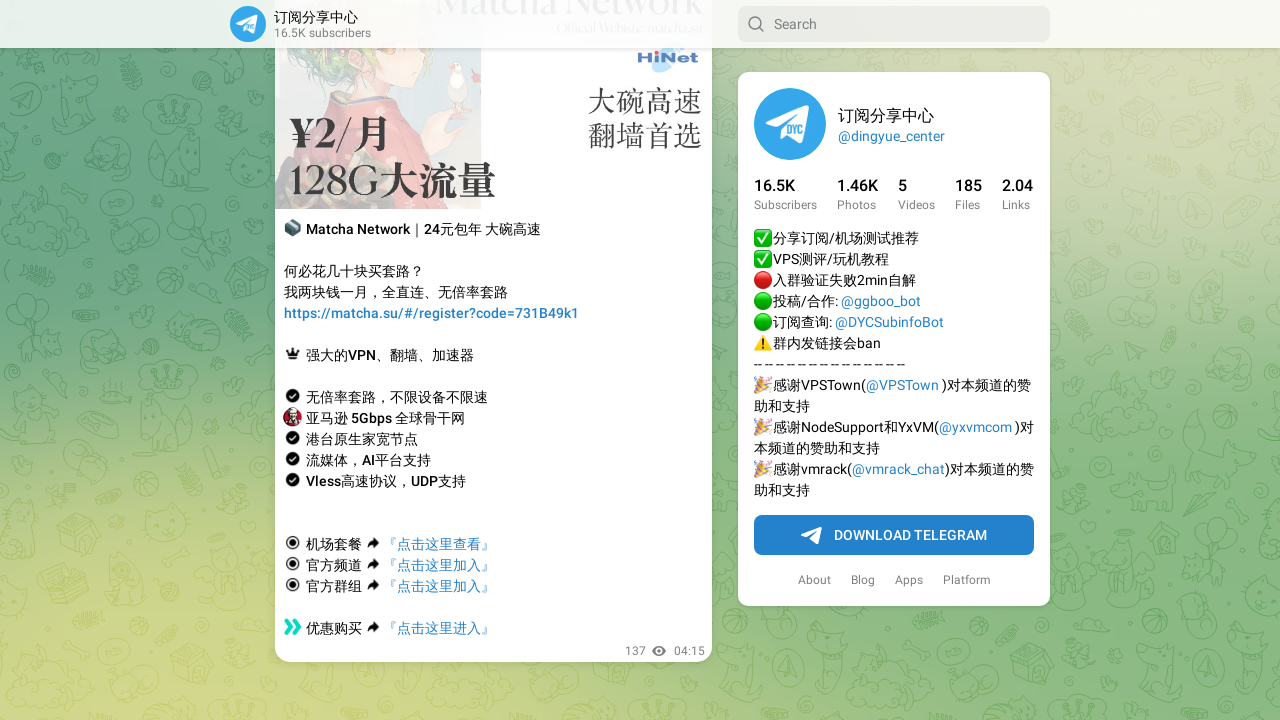

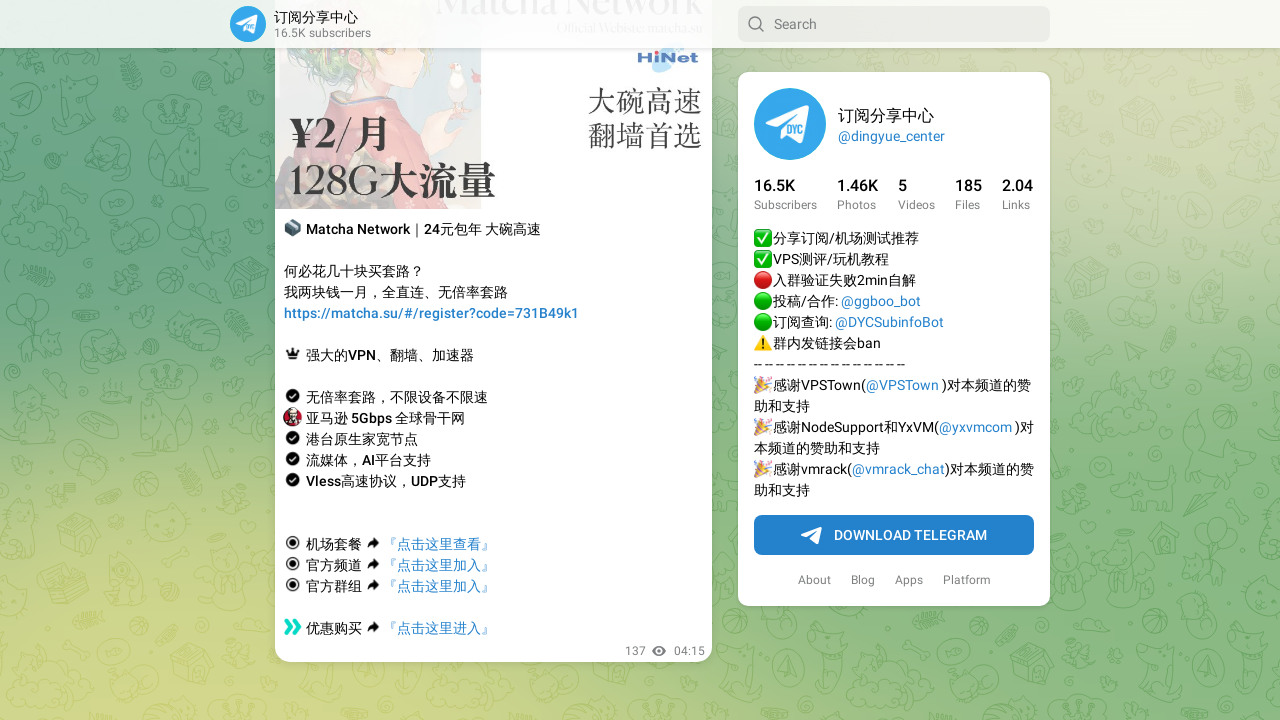